Tests sorting the Due column using semantic class attributes on the second table for better cross-browser compatibility

Starting URL: http://the-internet.herokuapp.com/tables

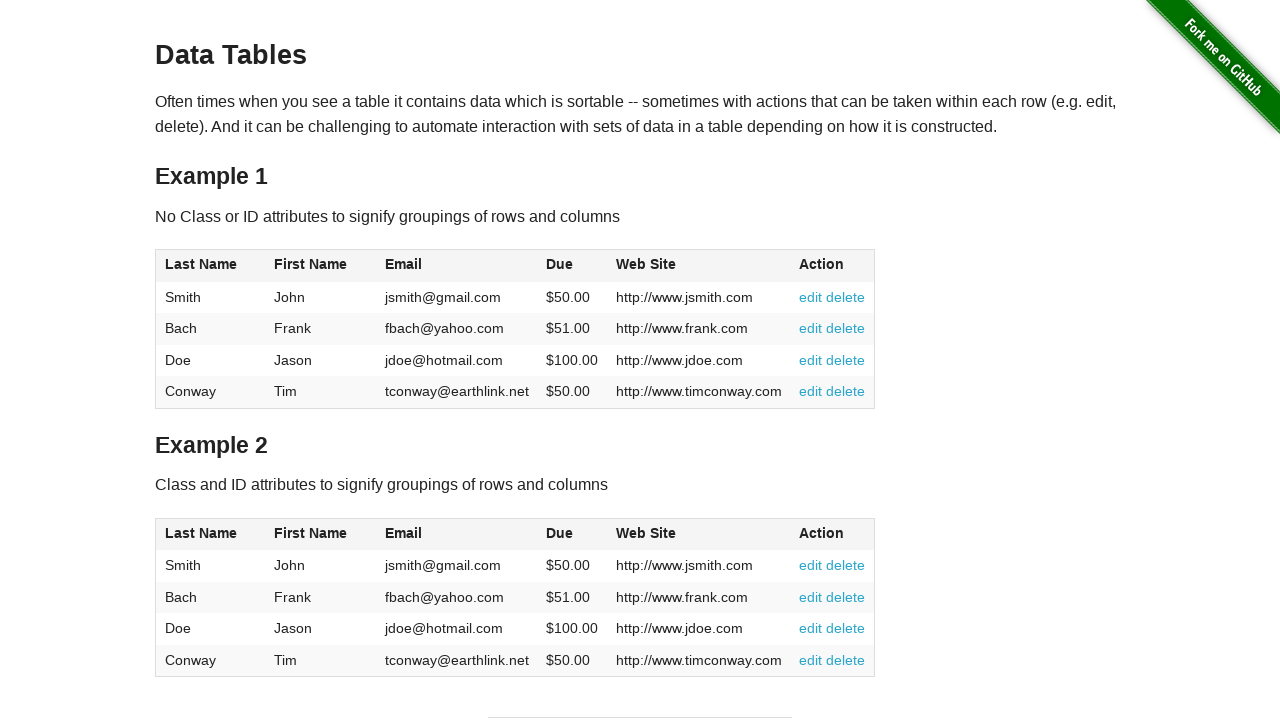

Clicked the Due column header on the second table using semantic class attribute at (560, 533) on #table2 thead .dues
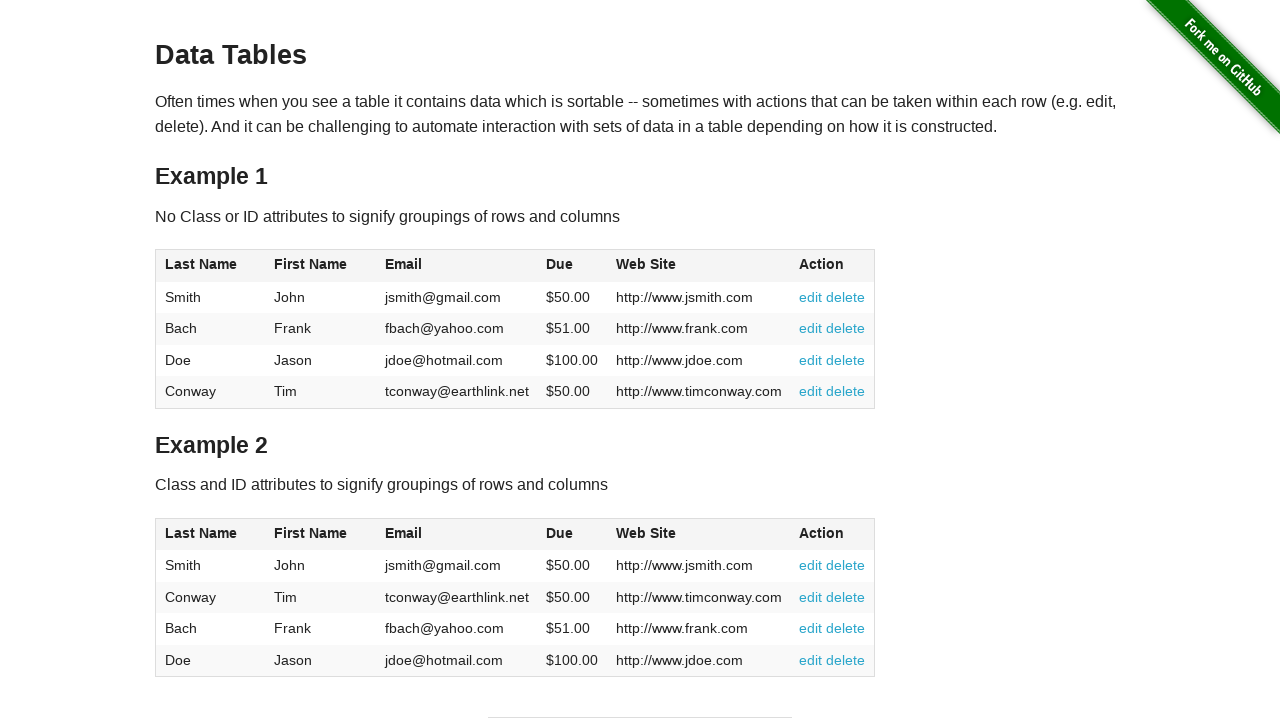

Verified table data is visible after sorting the Due column
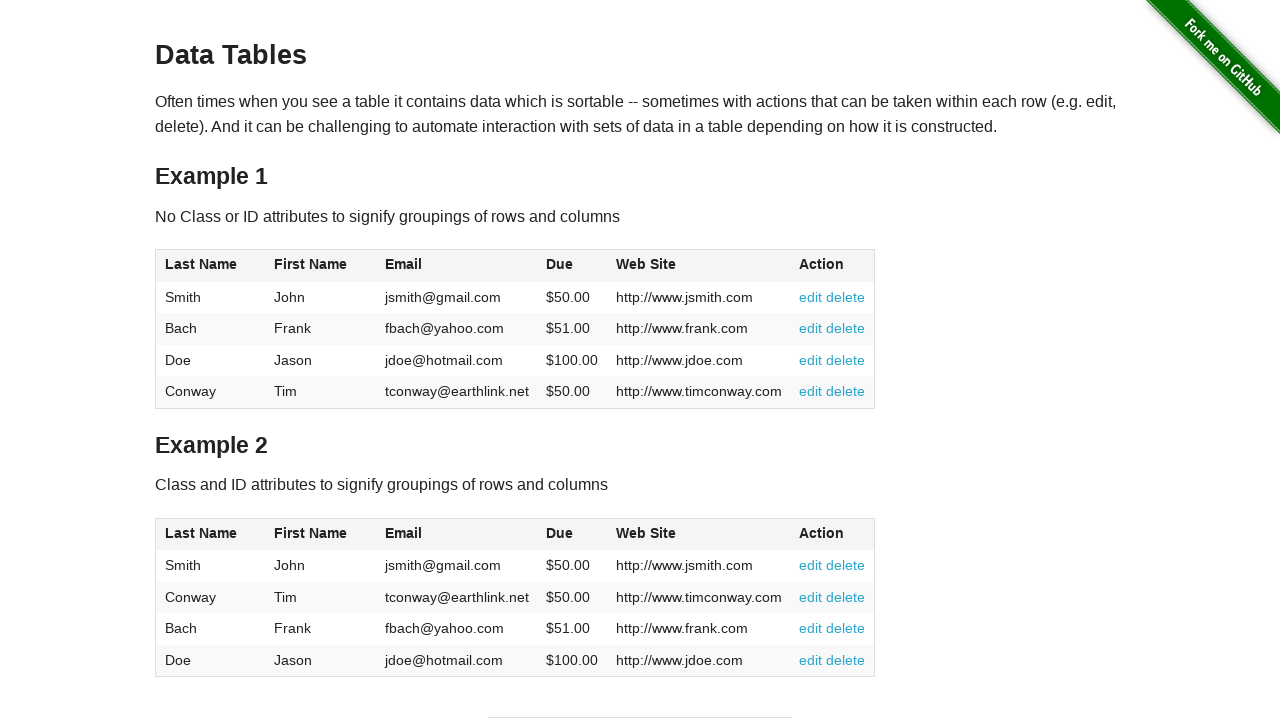

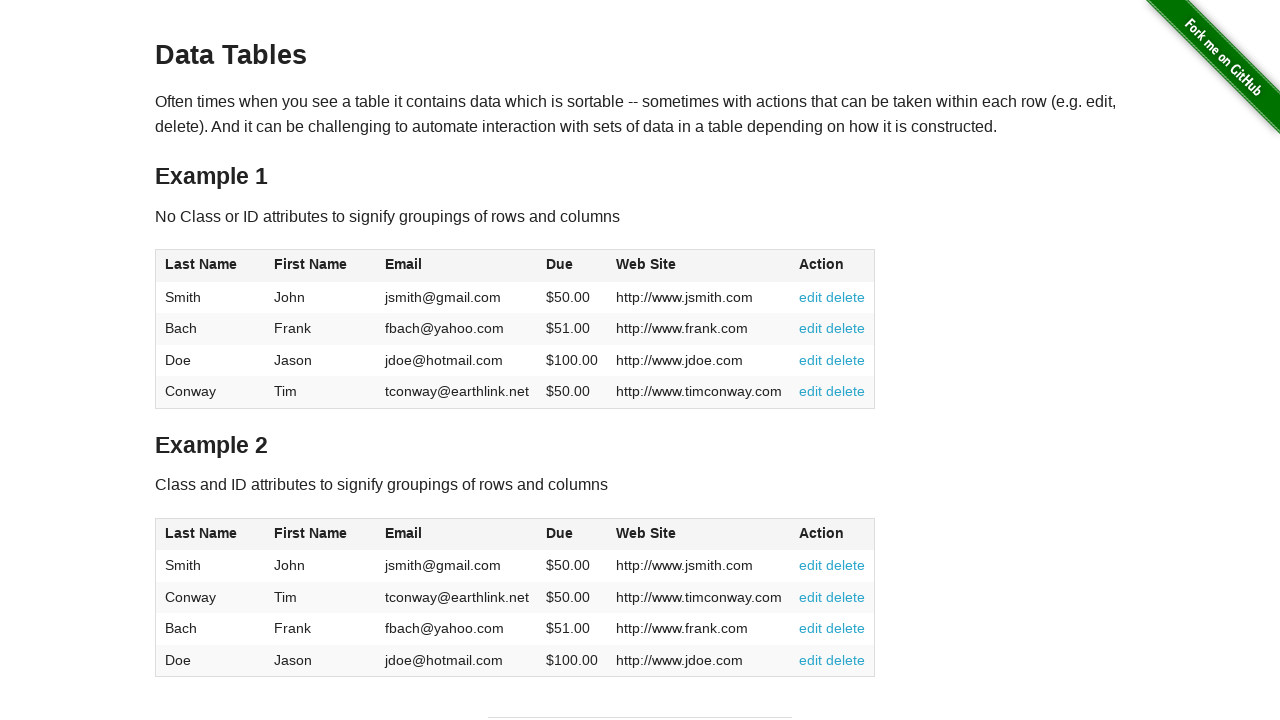